Tests banner click functionality, verifies that clicking the home banner opens a new tab

Starting URL: https://demoqa.com/

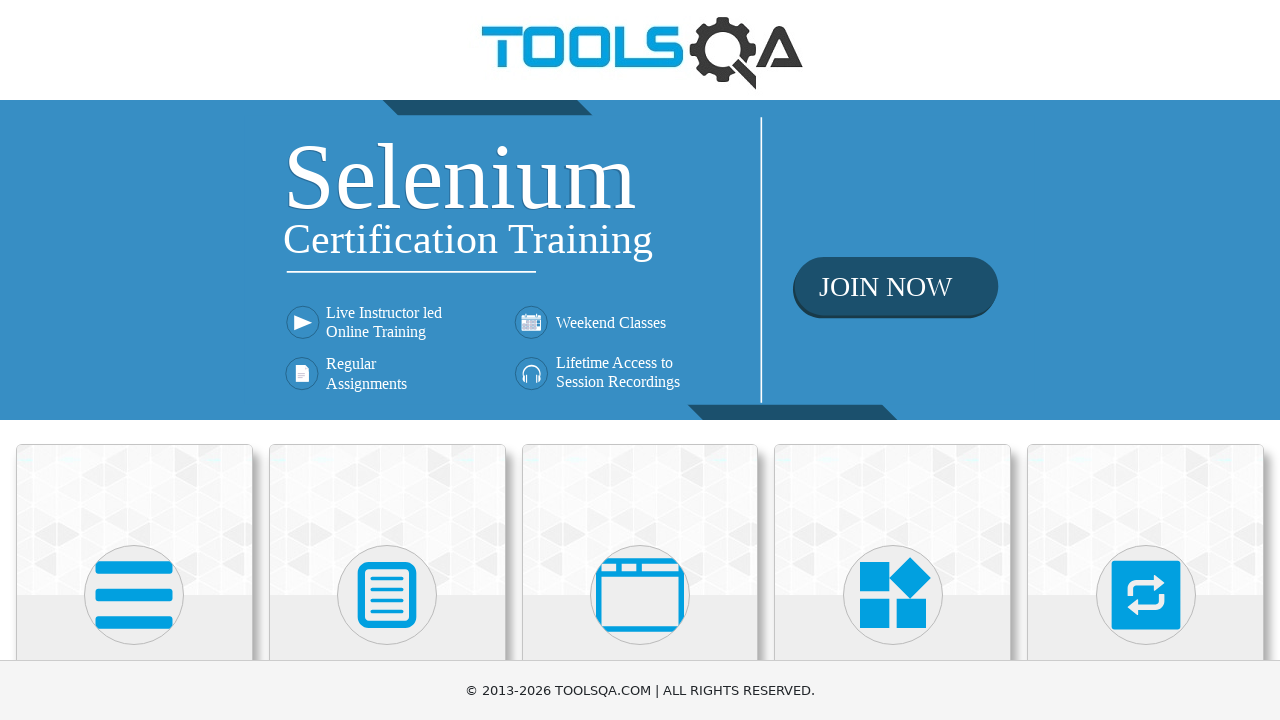

Clicked the home banner at (640, 260) on xpath=//div[@class='home-banner']
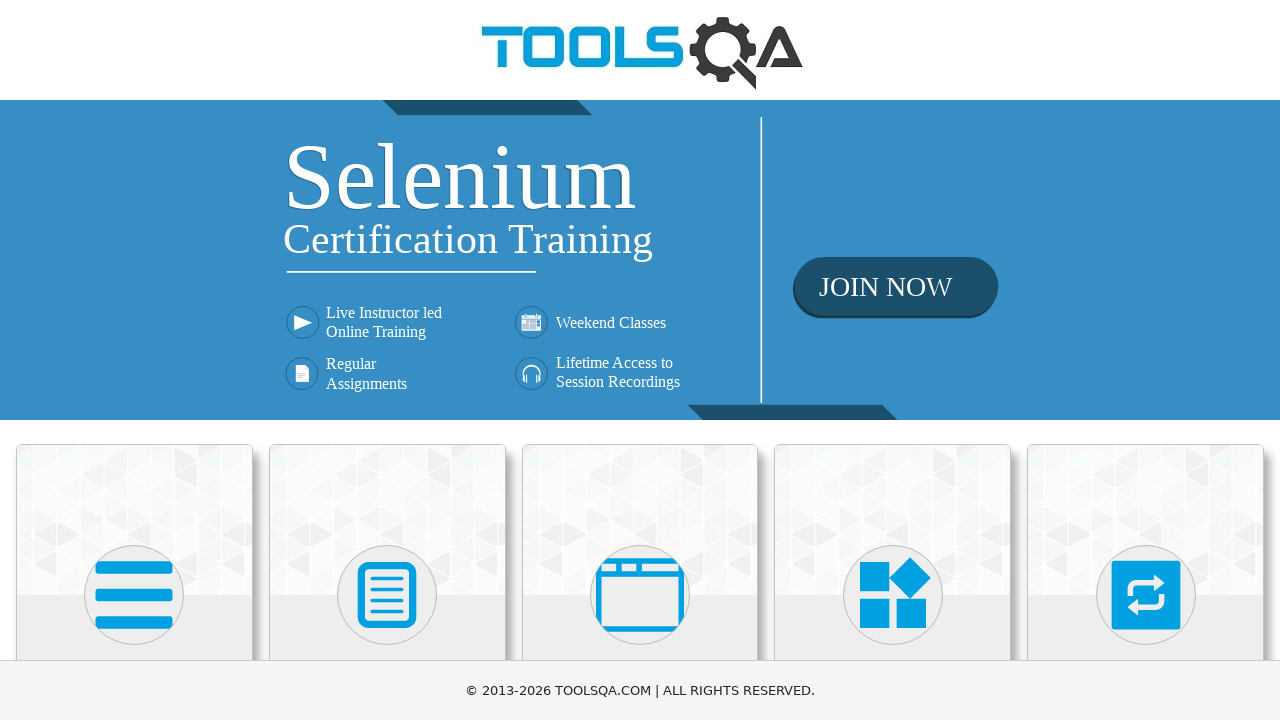

Retrieved all open pages/tabs from context
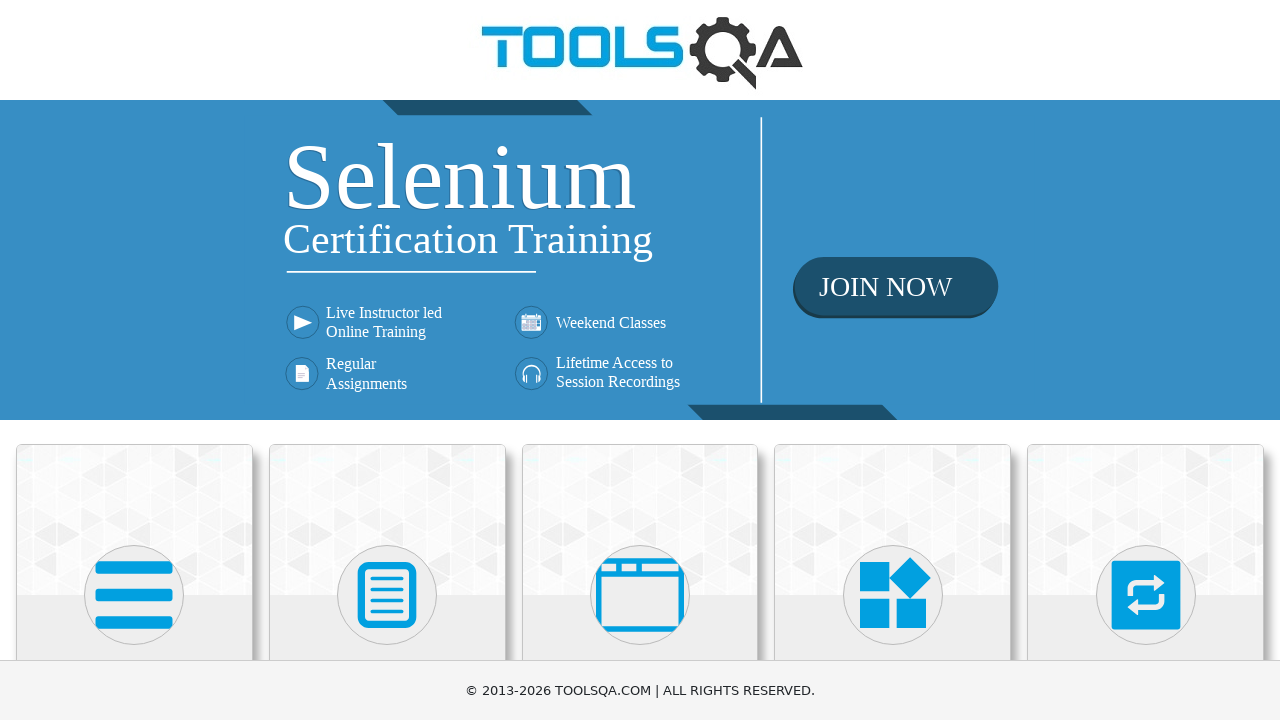

Switched to the newly opened tab
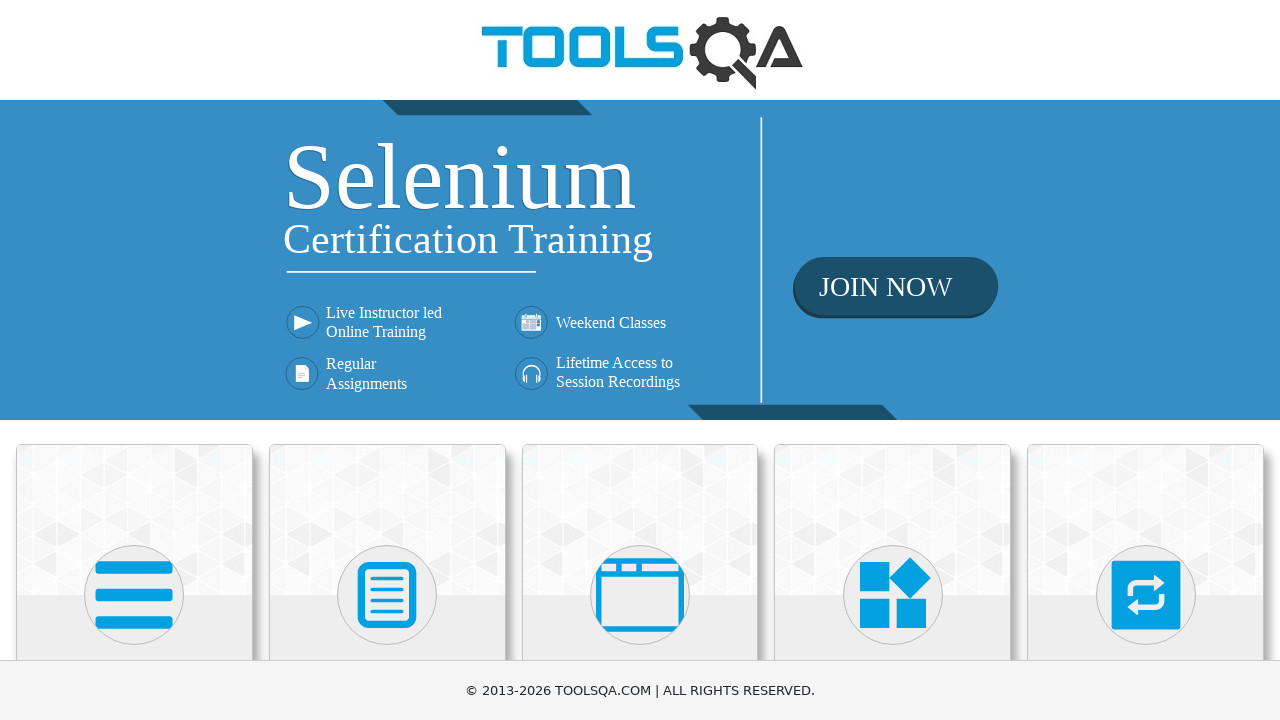

Waited for new tab to load completely
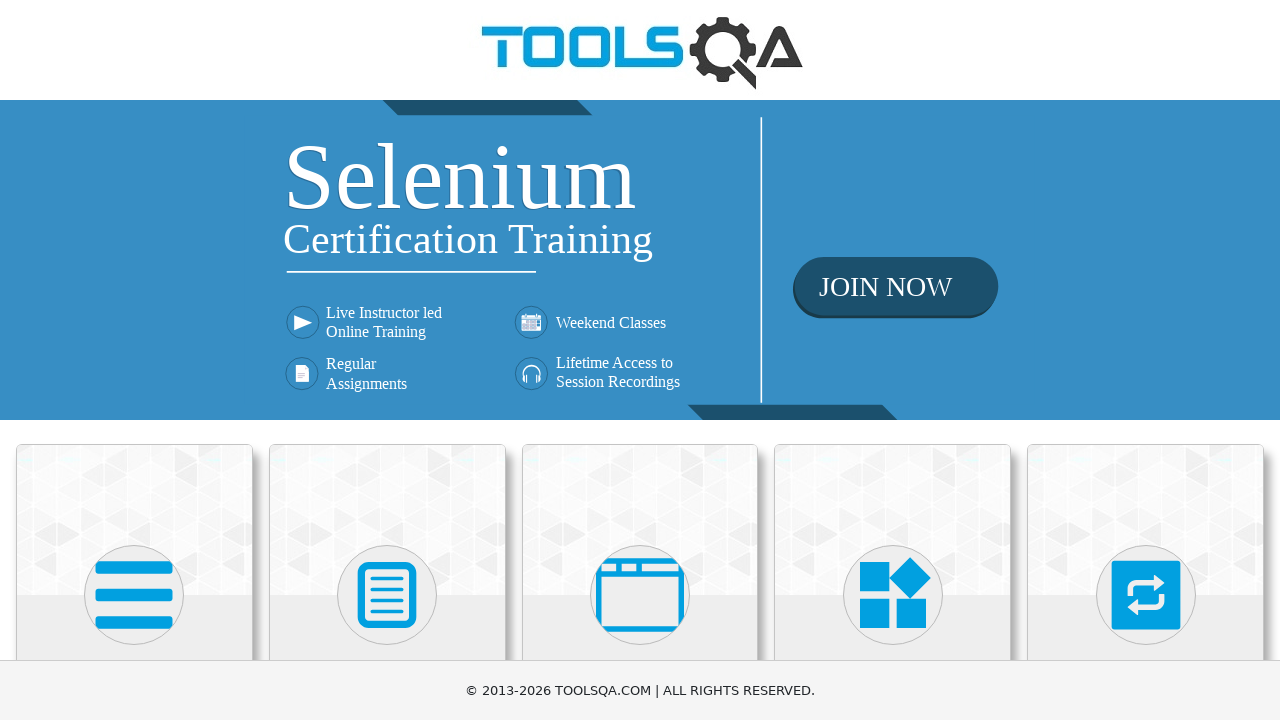

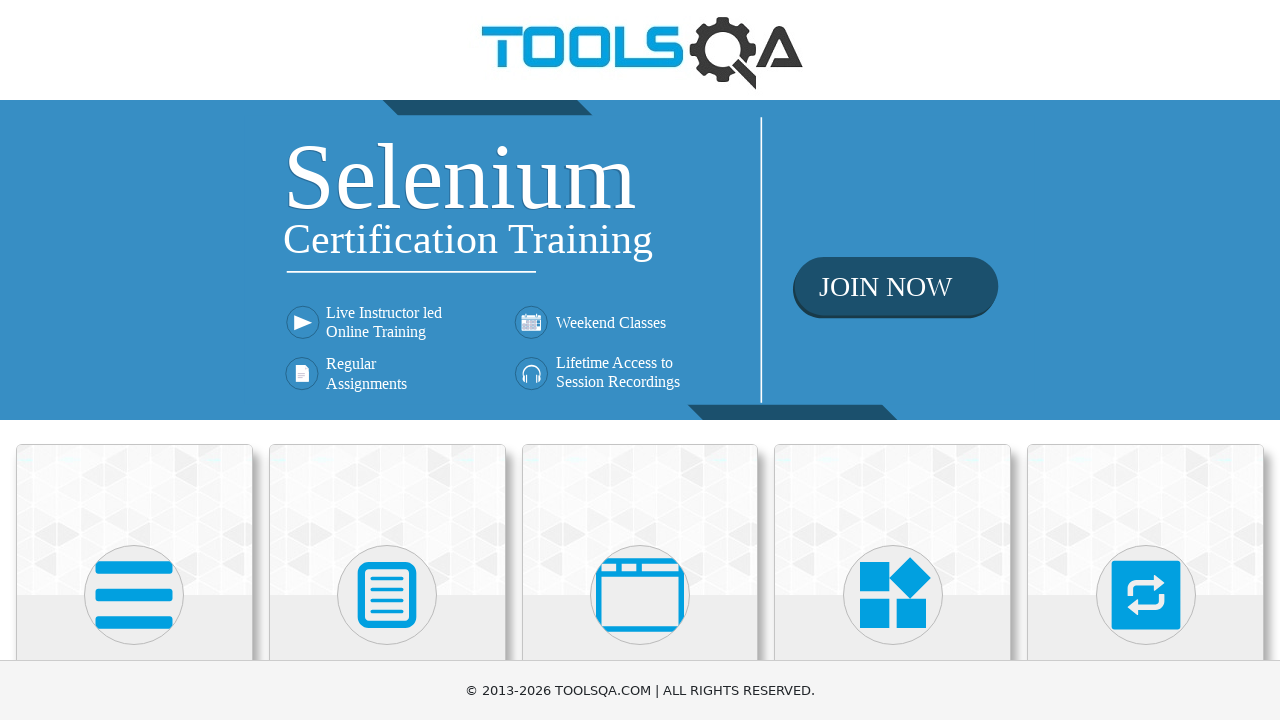